Tests deleting a task while in the Active filter view.

Starting URL: https://todomvc4tasj.herokuapp.com/

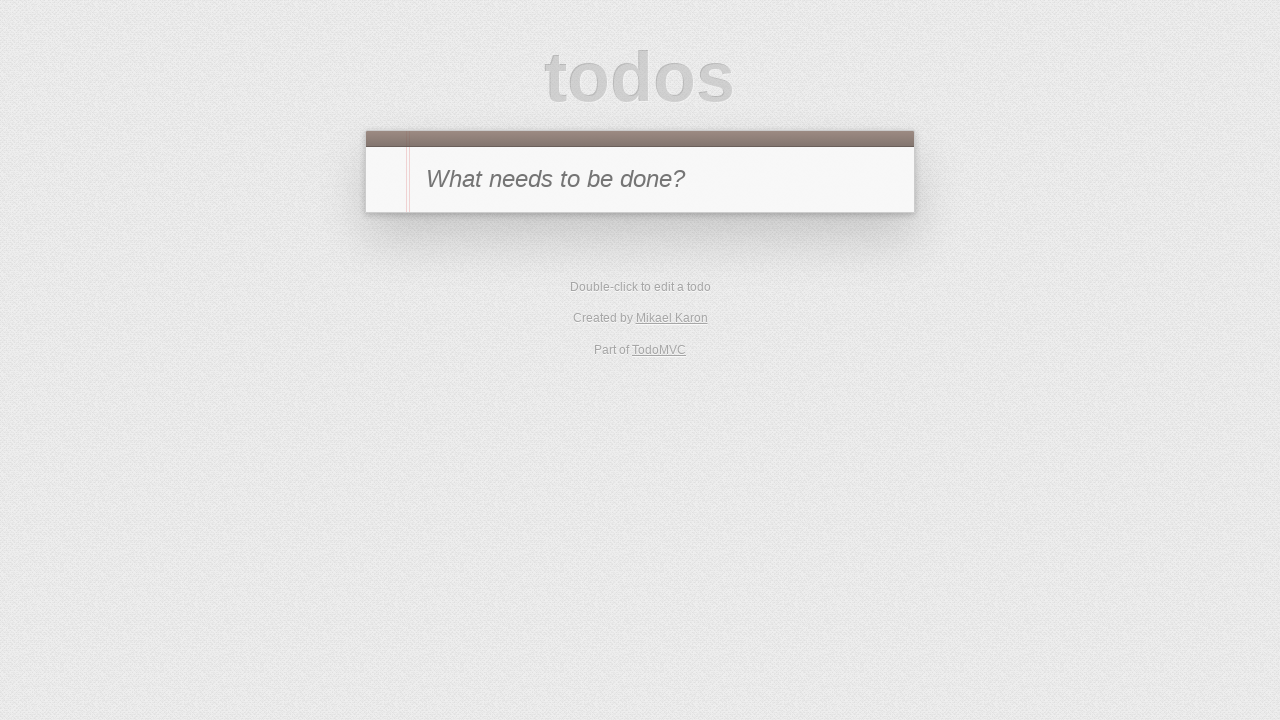

Set localStorage with a single active task via evaluate
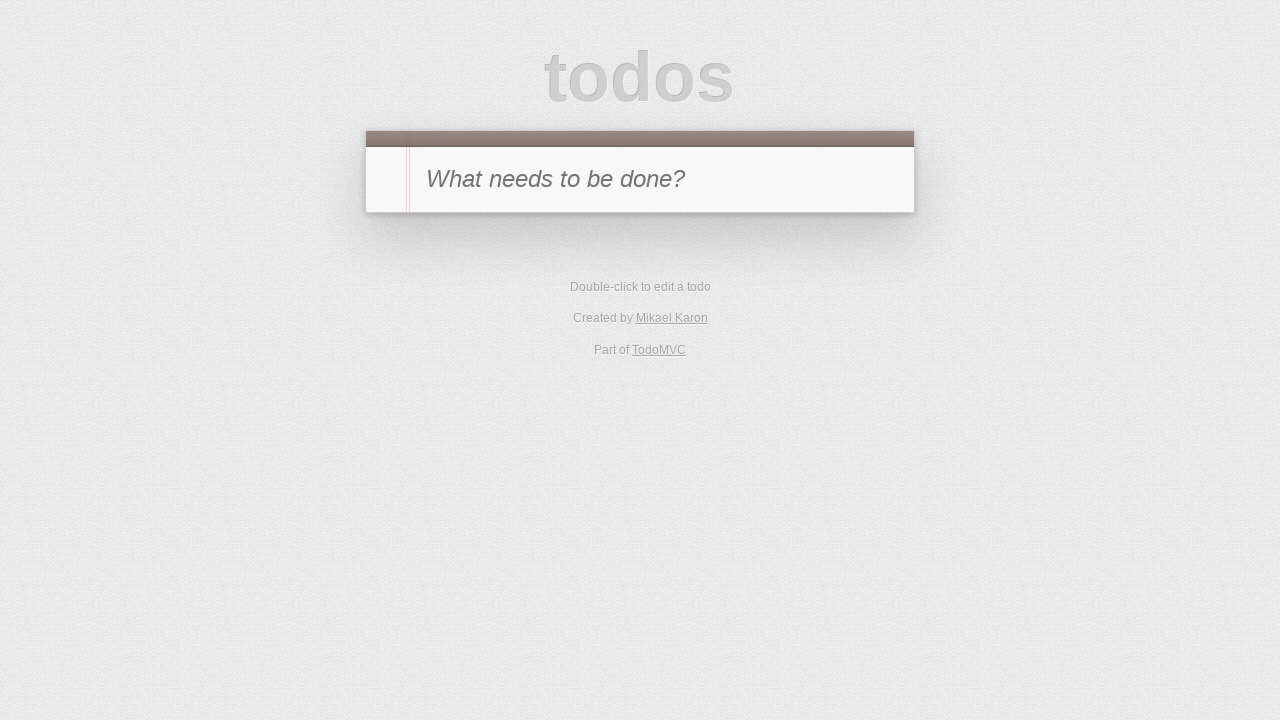

Reloaded page to apply localStorage changes
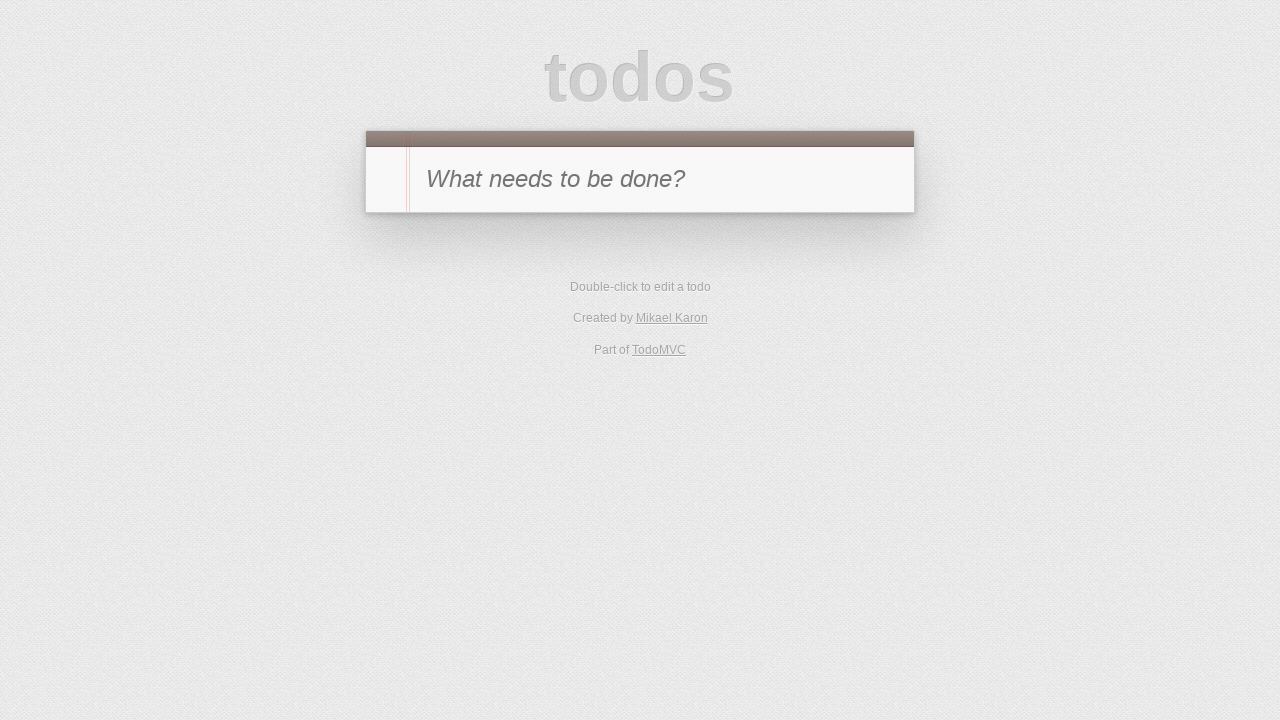

Clicked Active filter to view only active tasks at (614, 291) on text=Active
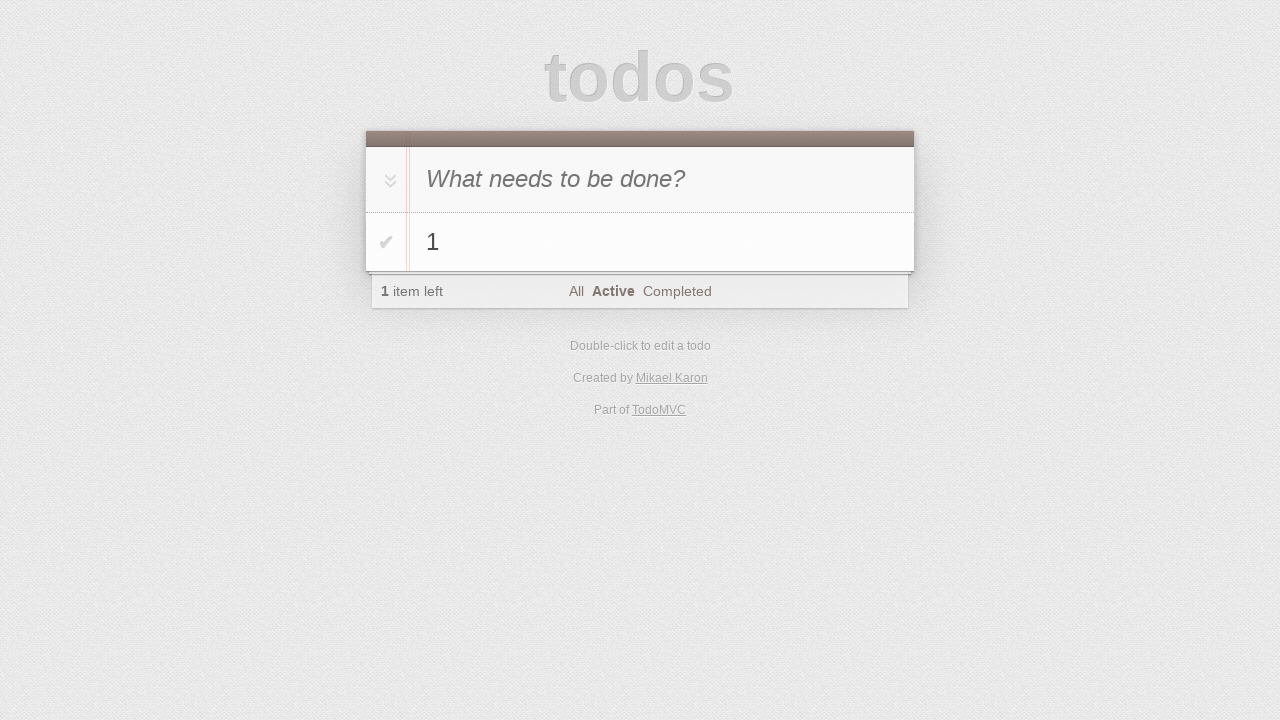

Hovered over task '1' in the todo list at (640, 242) on #todo-list li >> internal:has-text="1"i
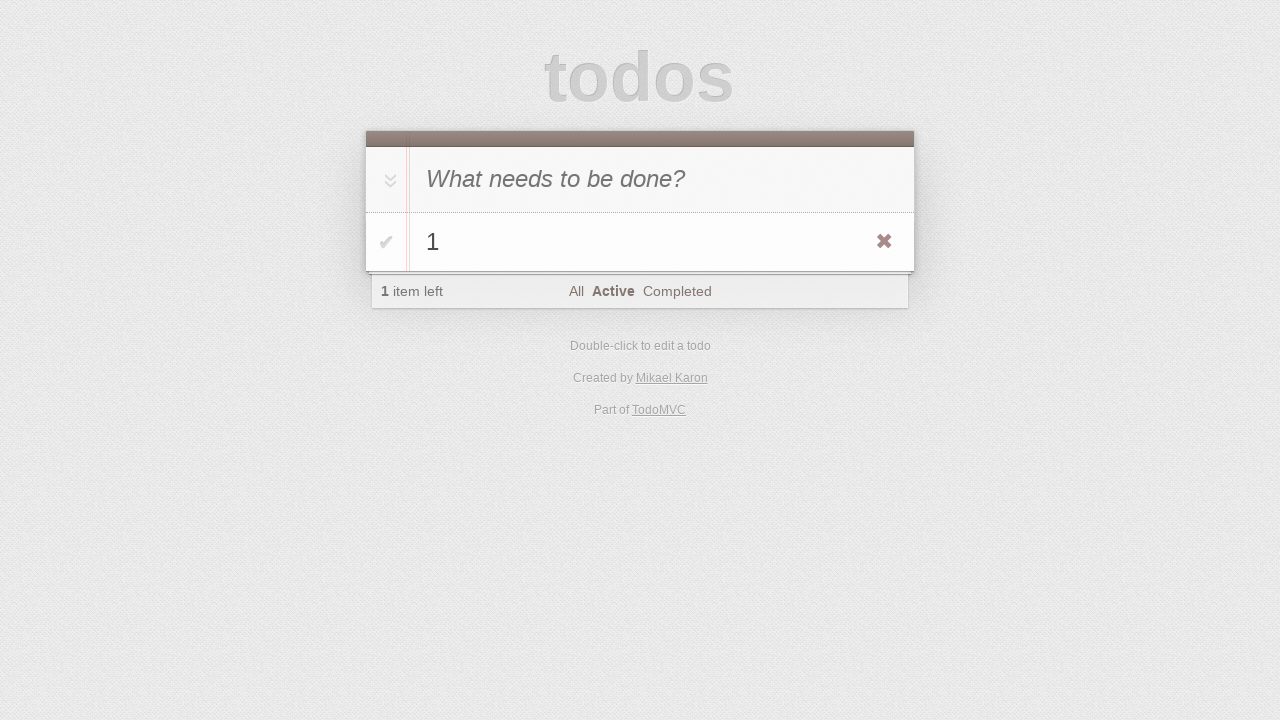

Clicked delete button on task '1' at (884, 242) on #todo-list li >> internal:has-text="1"i >> .destroy
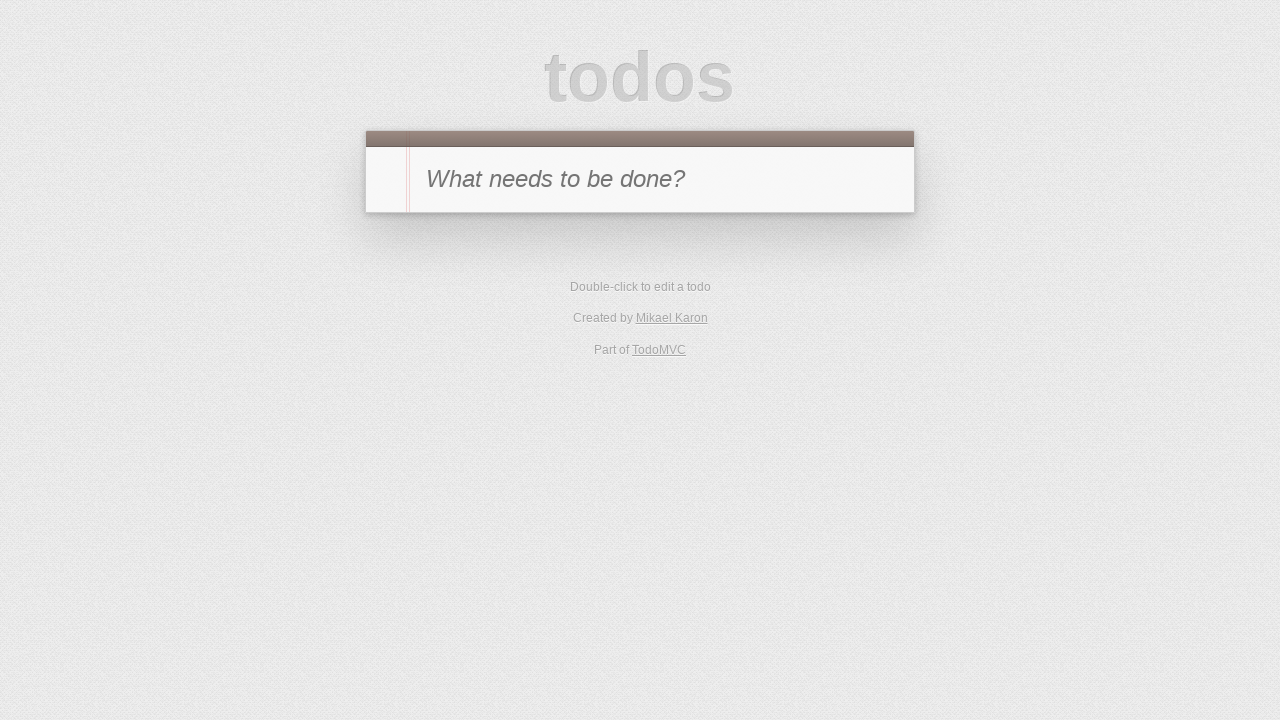

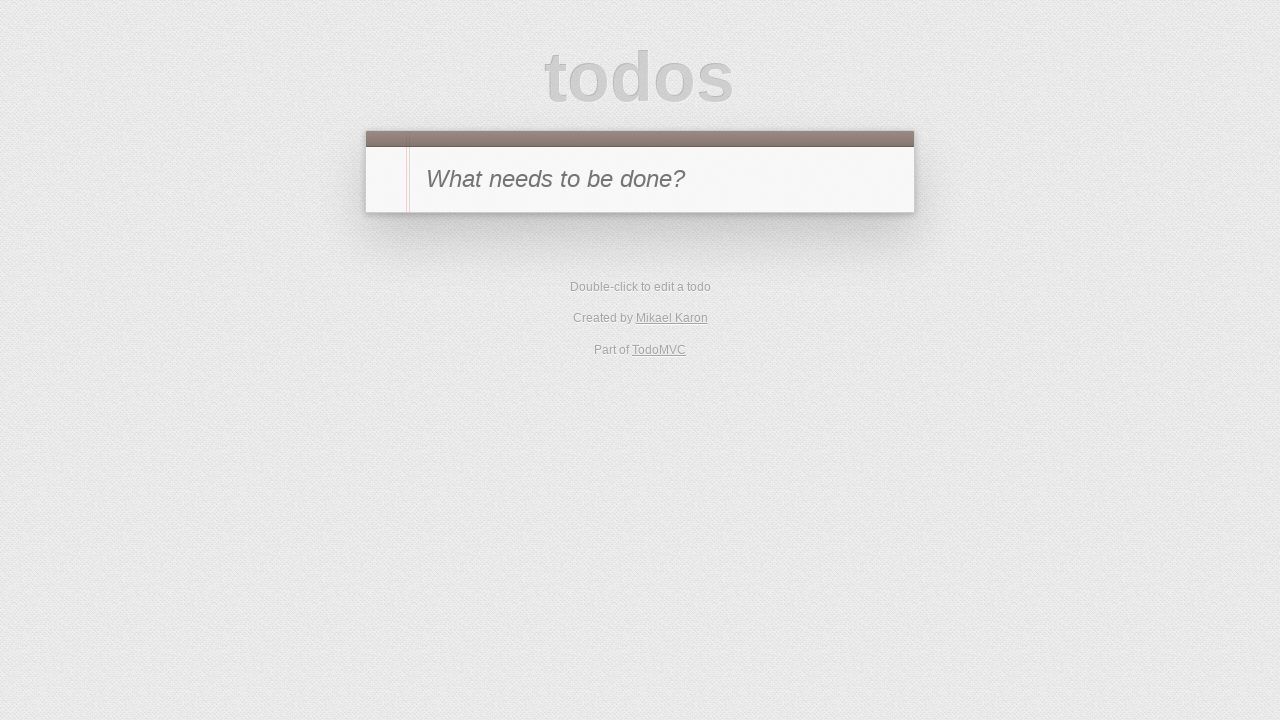